Waits for a specific price to appear, books an item, solves a mathematical calculation challenge, and submits the answer

Starting URL: http://suninjuly.github.io/explicit_wait2.html

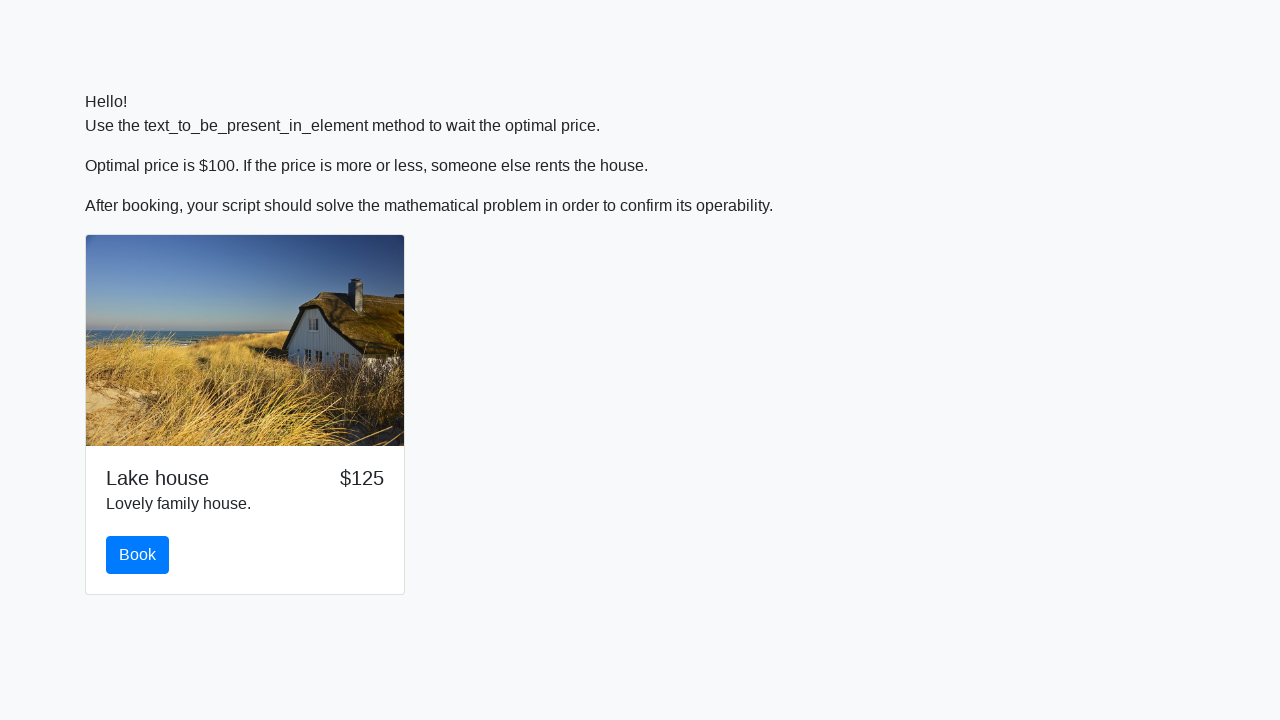

Waited for price to drop to $100
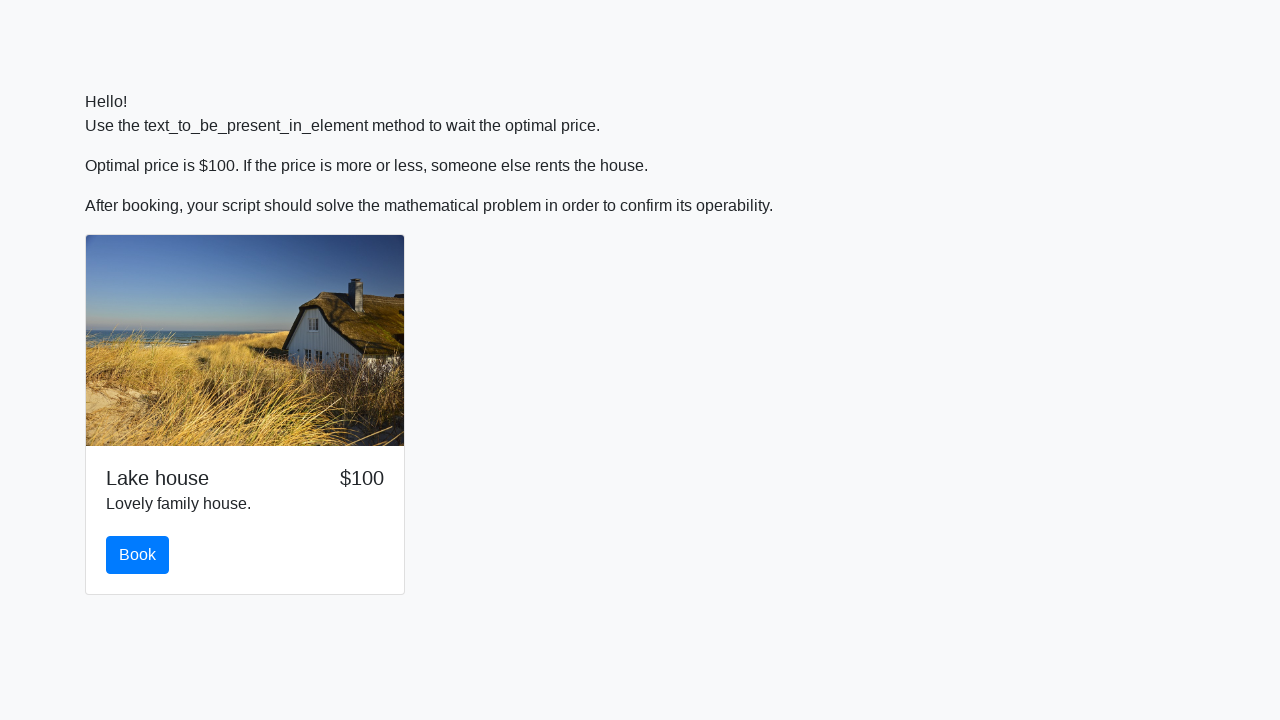

Clicked book button at (138, 555) on #book
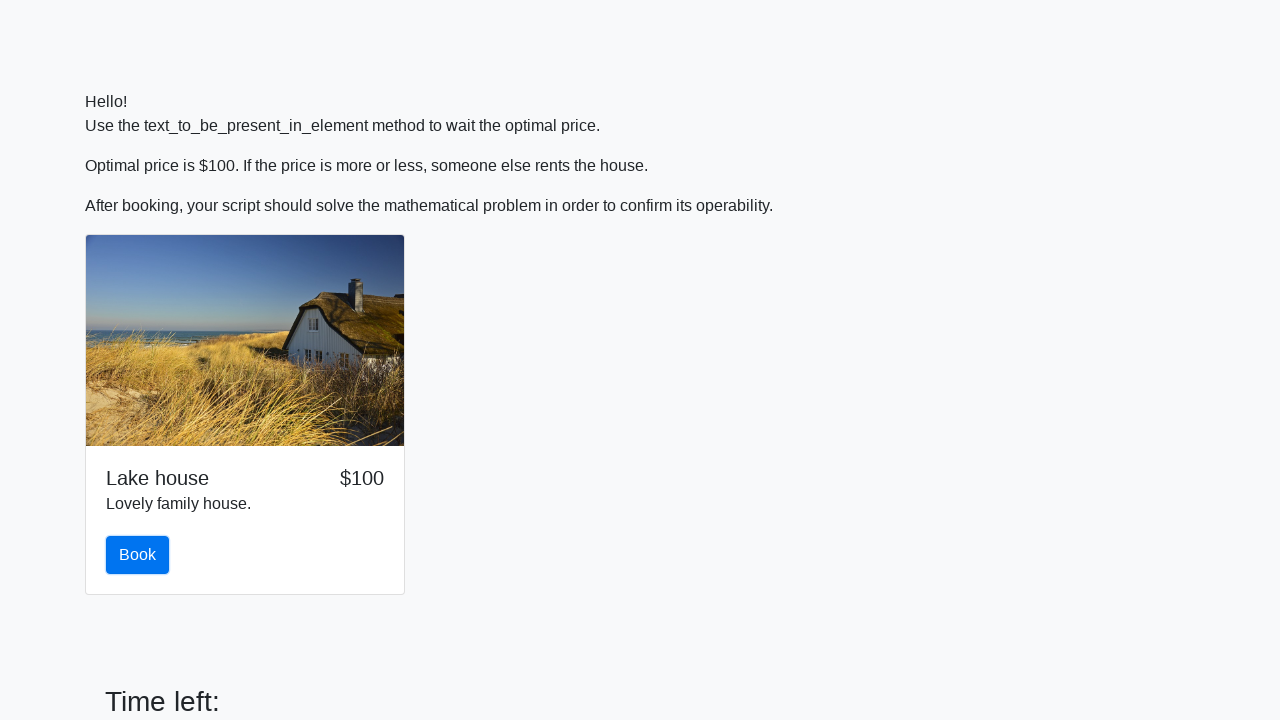

Retrieved input value for calculation
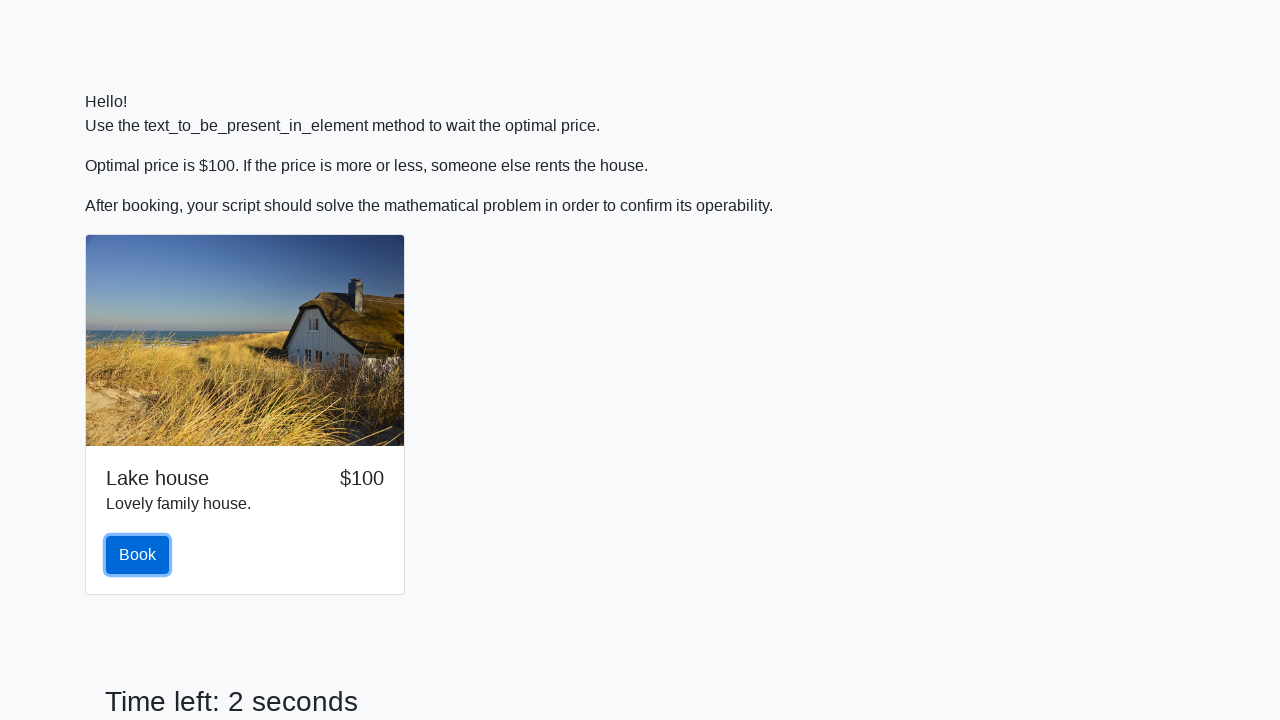

Calculated answer: 2.4317933551054374
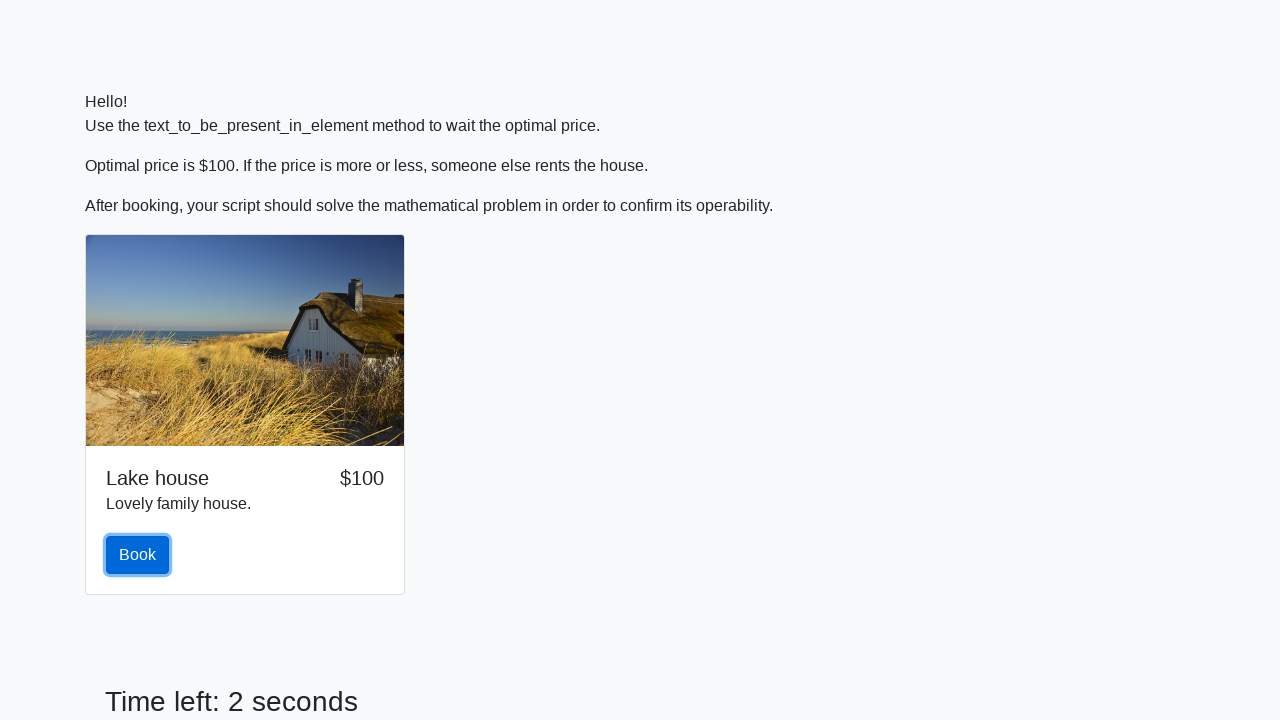

Filled answer field with calculated value on #answer
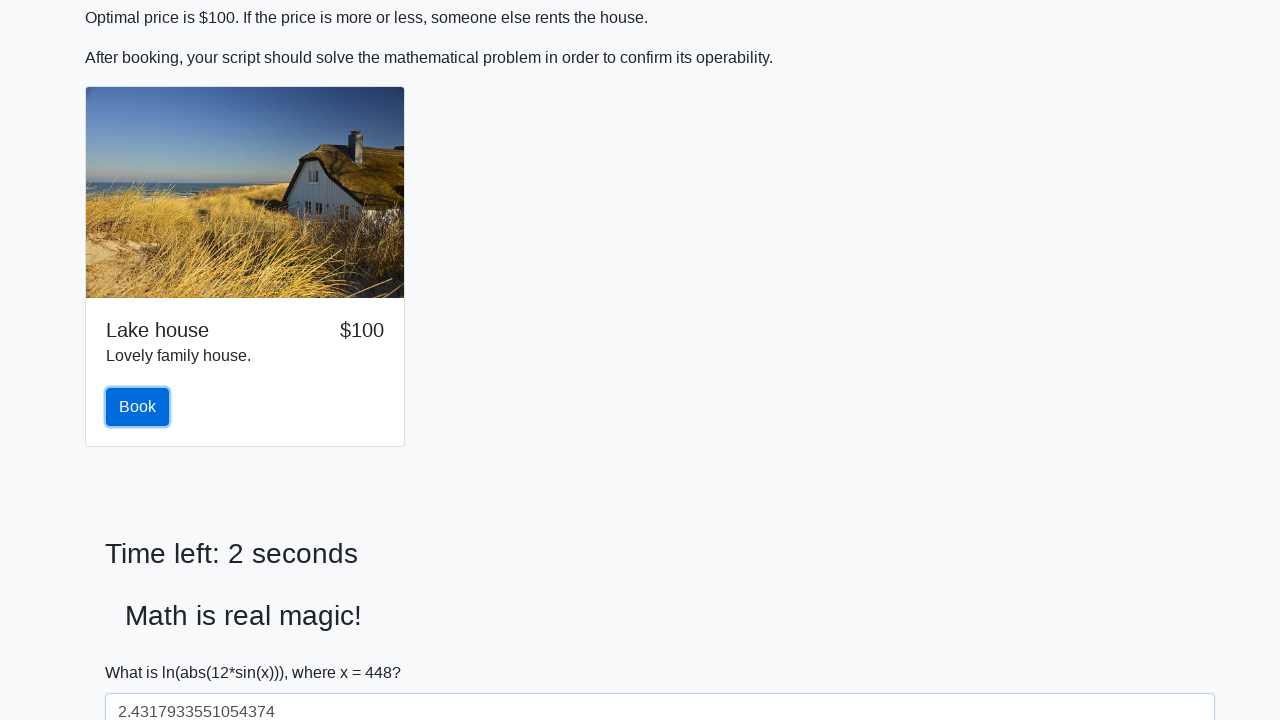

Submitted the solution at (143, 651) on #solve
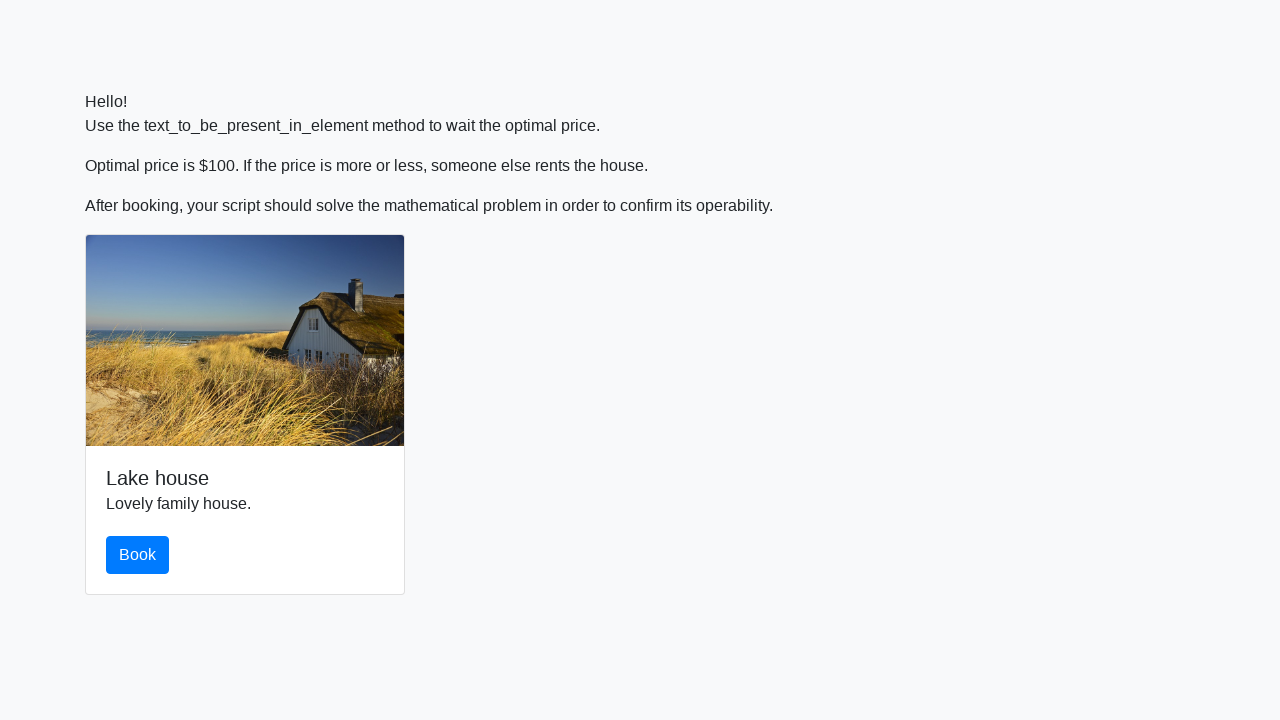

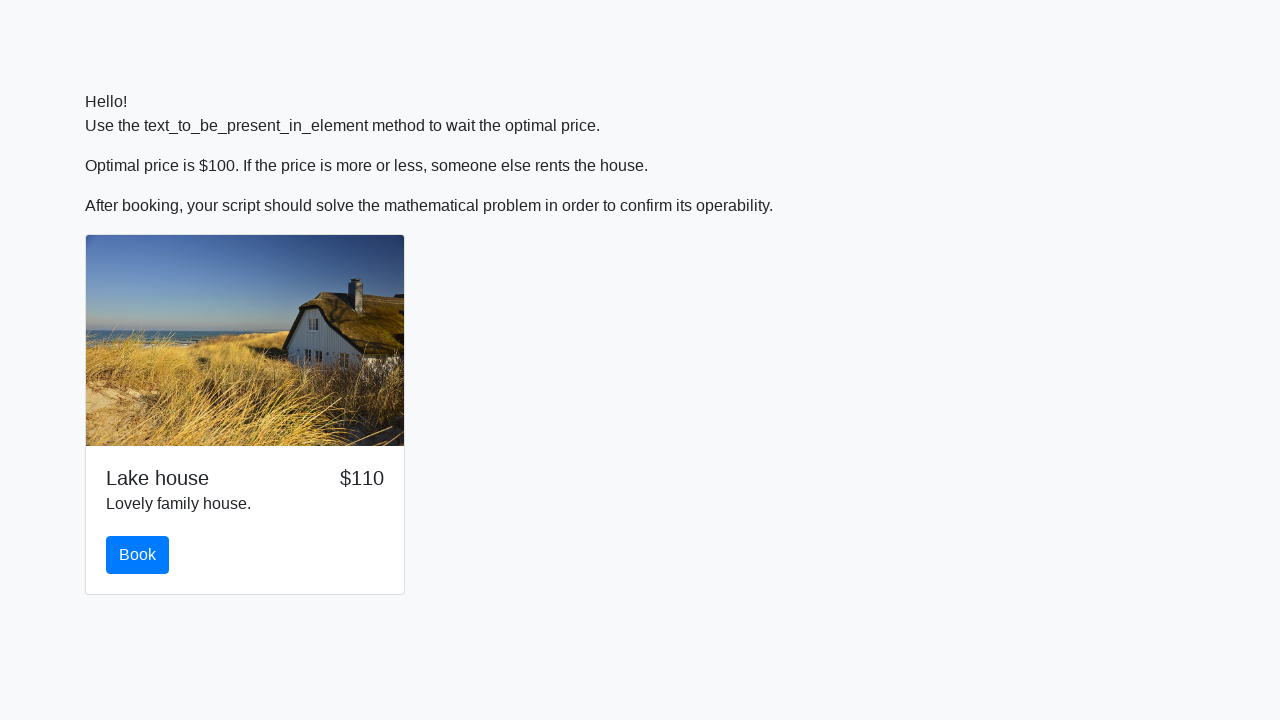